Tests autocomplete functionality by clicking on a dropdown, typing a search term, and selecting a matching option from the suggestions

Starting URL: http://demo.automationtesting.in/AutoComplete.html

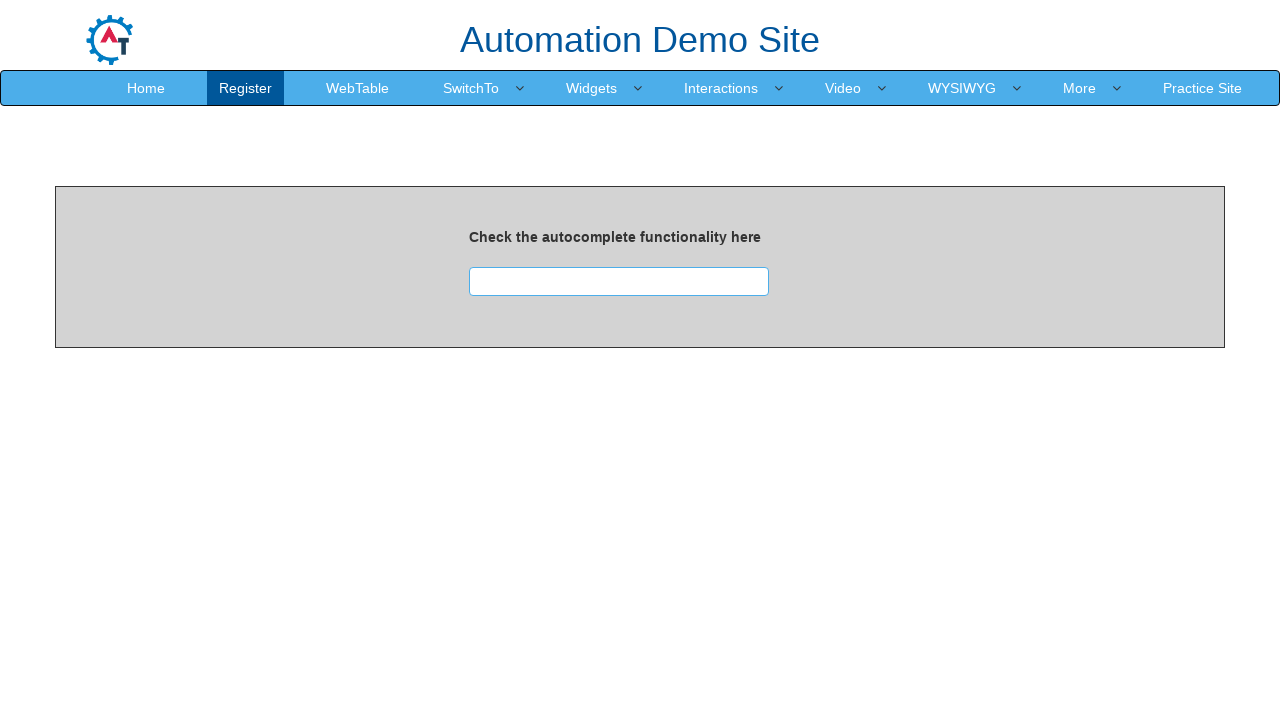

Clicked on autocomplete dropdown to open it at (619, 281) on div[class^='ui-']
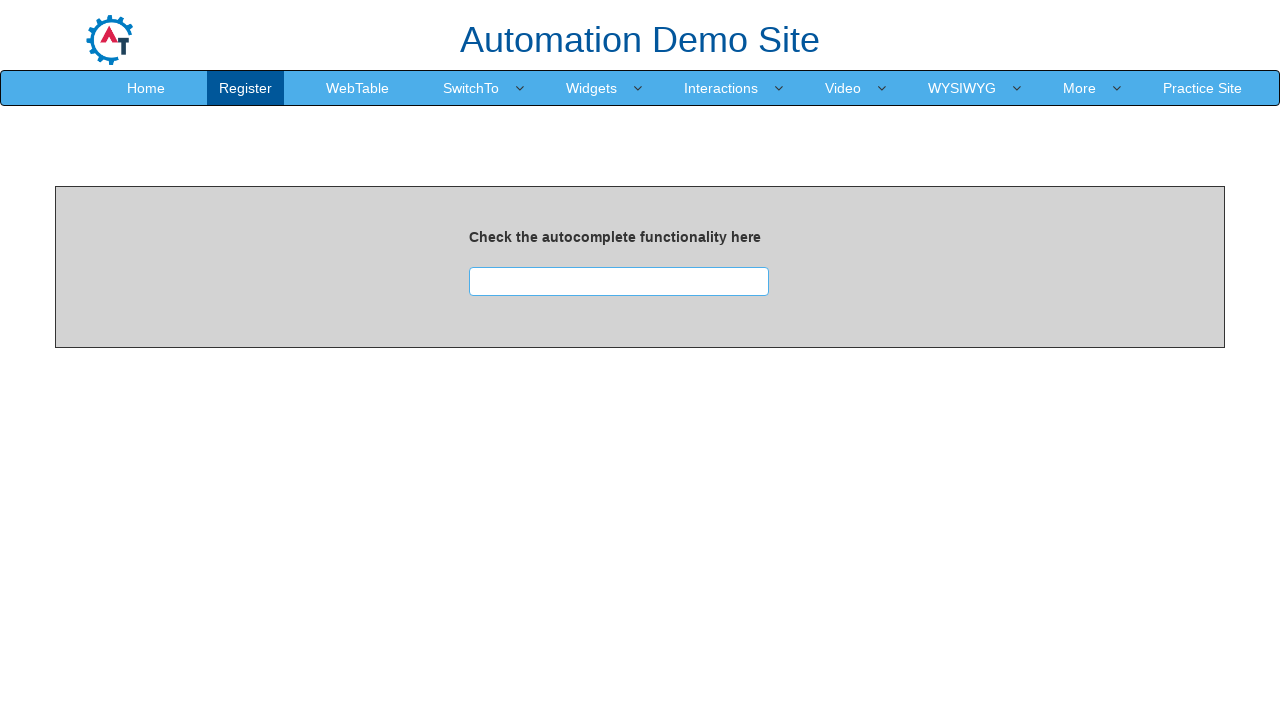

Typed 'au' in the search box on input#searchbox
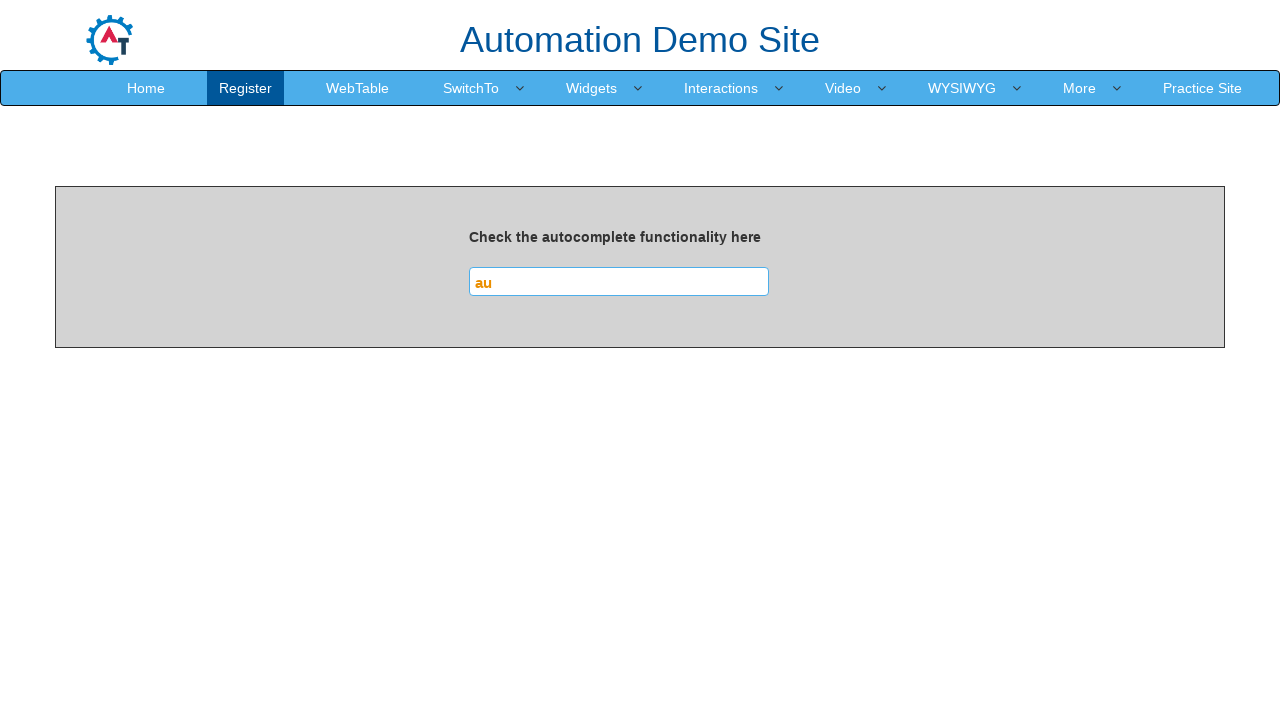

Autocomplete suggestions appeared
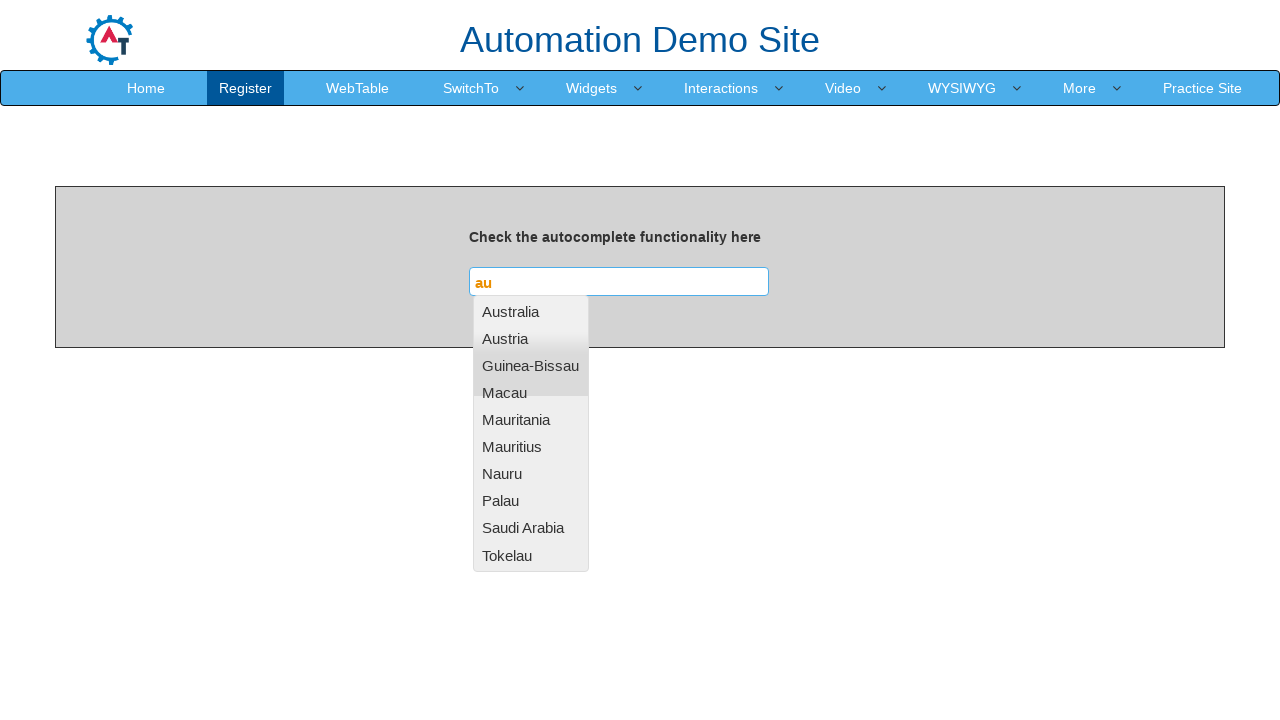

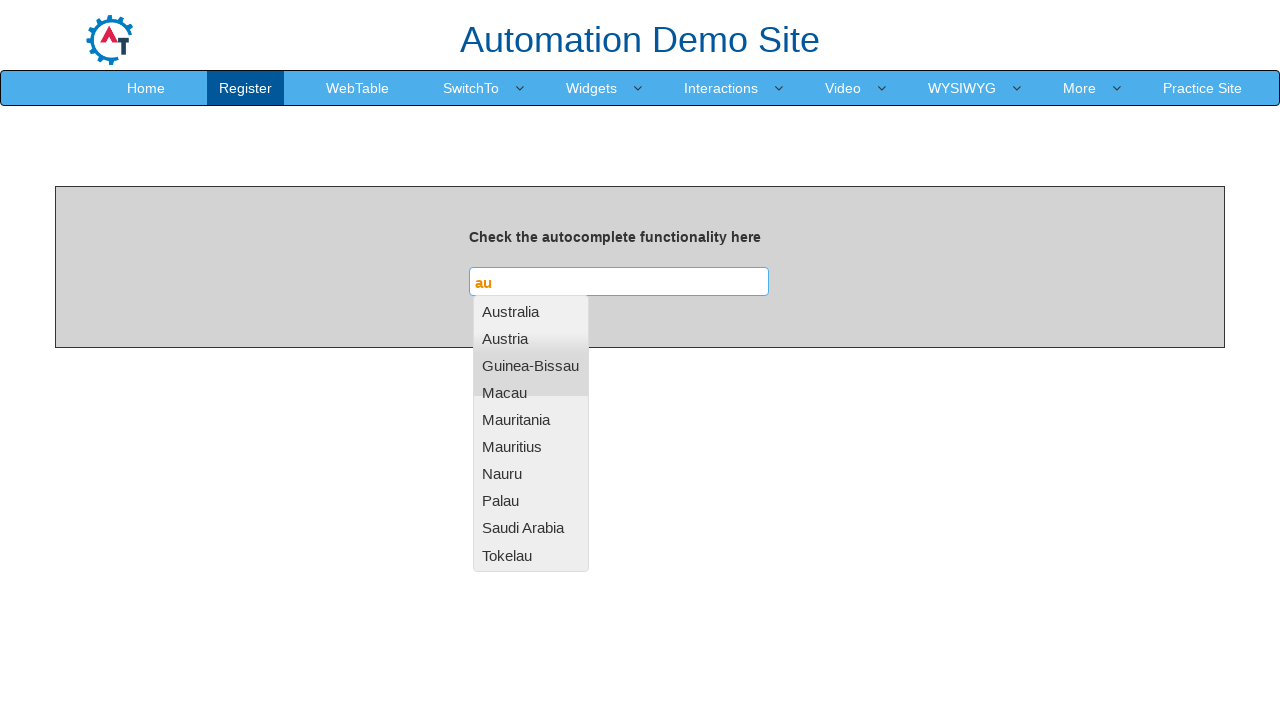